Tests a registration form by filling in name, email, and password fields, then clicking the register button.

Starting URL: https://demoapps.qspiders.com/ui?scenario=1

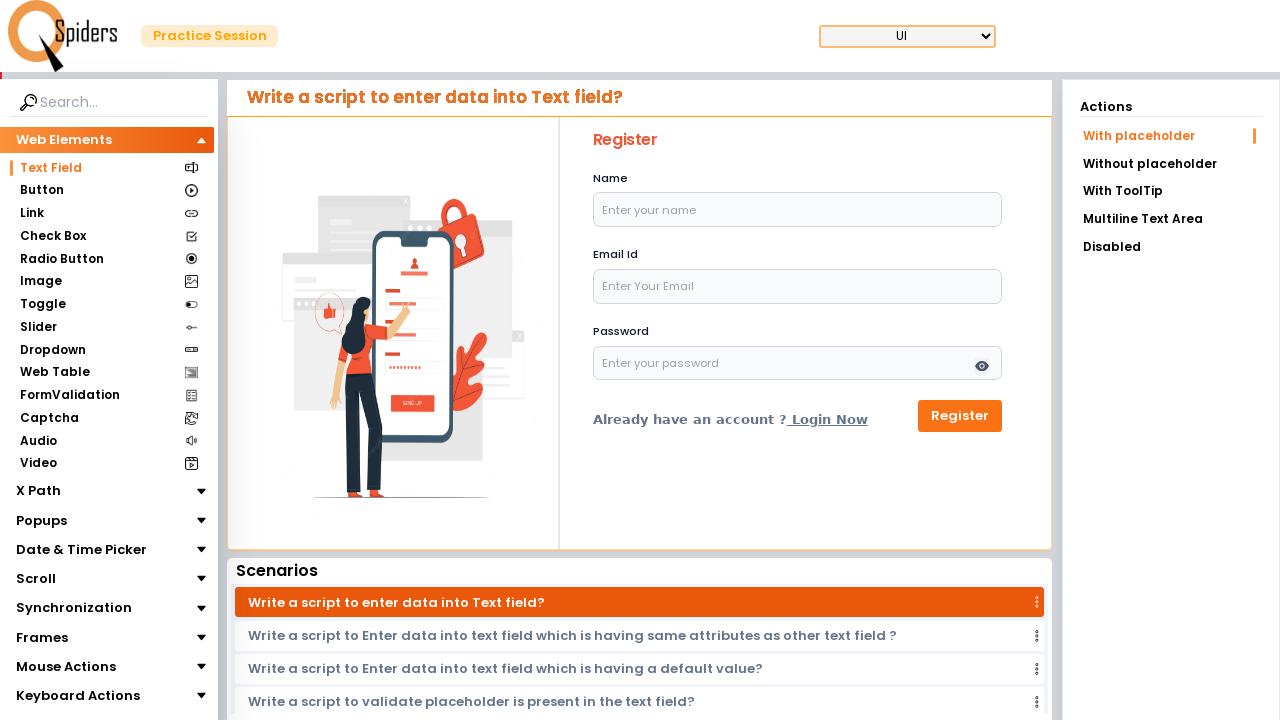

Filled name field with 'John Smith' on internal:attr=[placeholder="Enter your name"i]
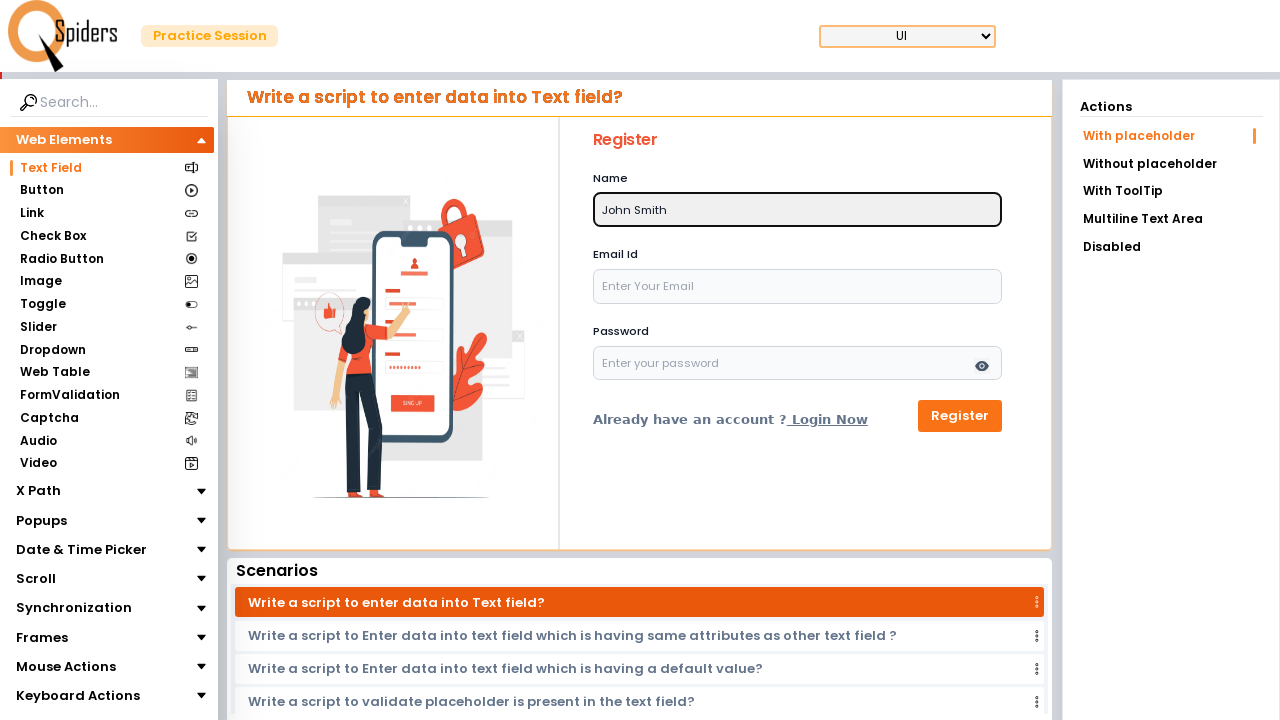

Filled email field with 'johnsmith2024@gmail.com' on internal:attr=[placeholder="Enter Your Email"i]
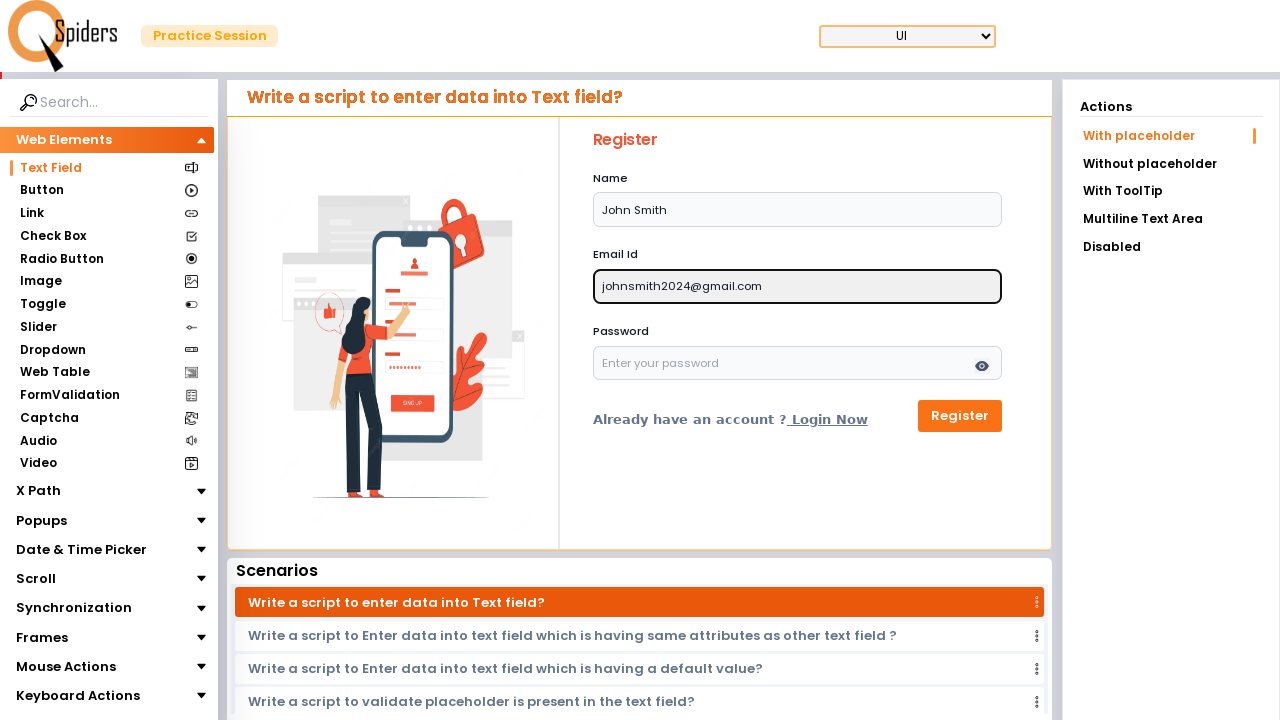

Filled password field with 'SecurePass789' on internal:attr=[placeholder="Enter your password"i]
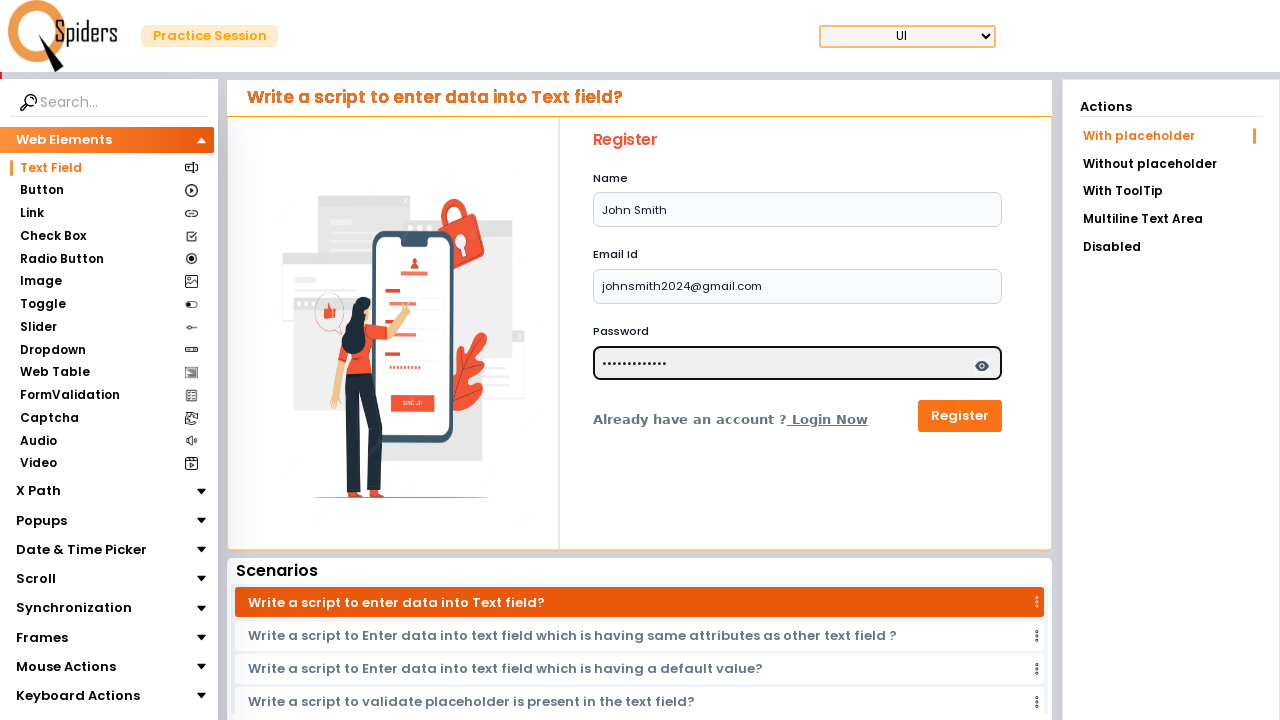

Clicked Register button to submit the form at (960, 416) on internal:role=button[name="Register"i]
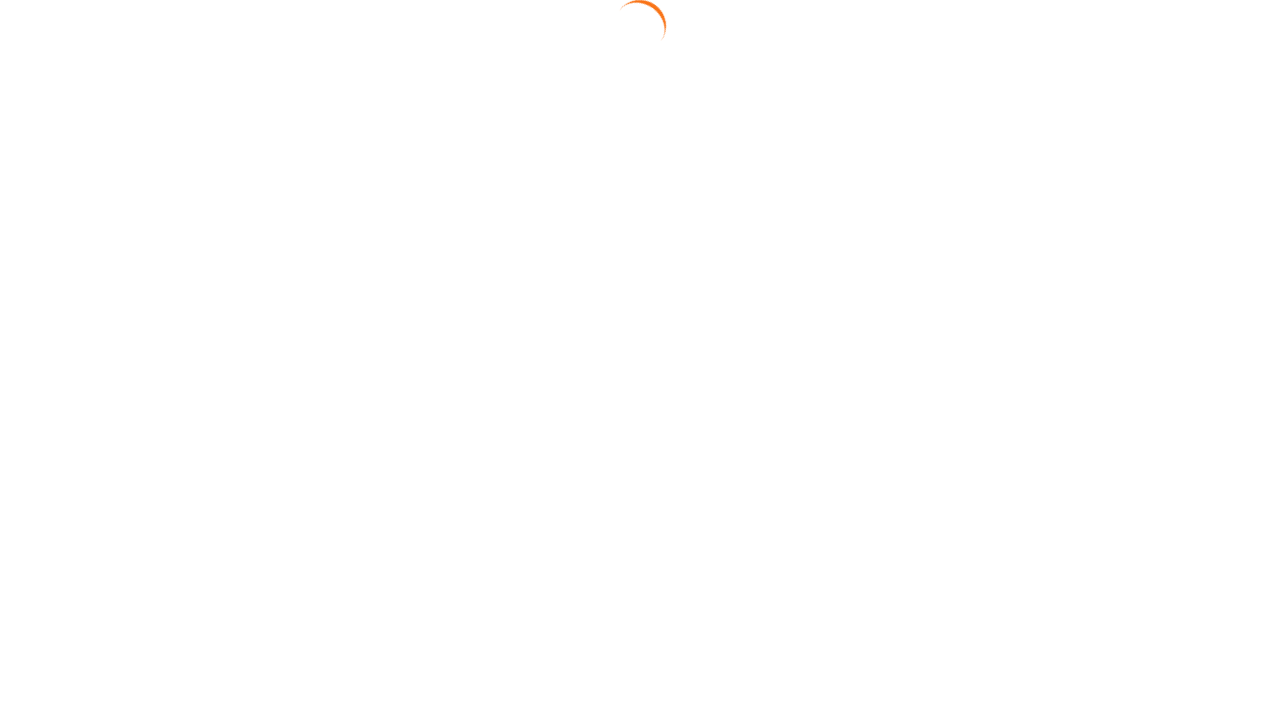

Waited 2 seconds for registration to complete
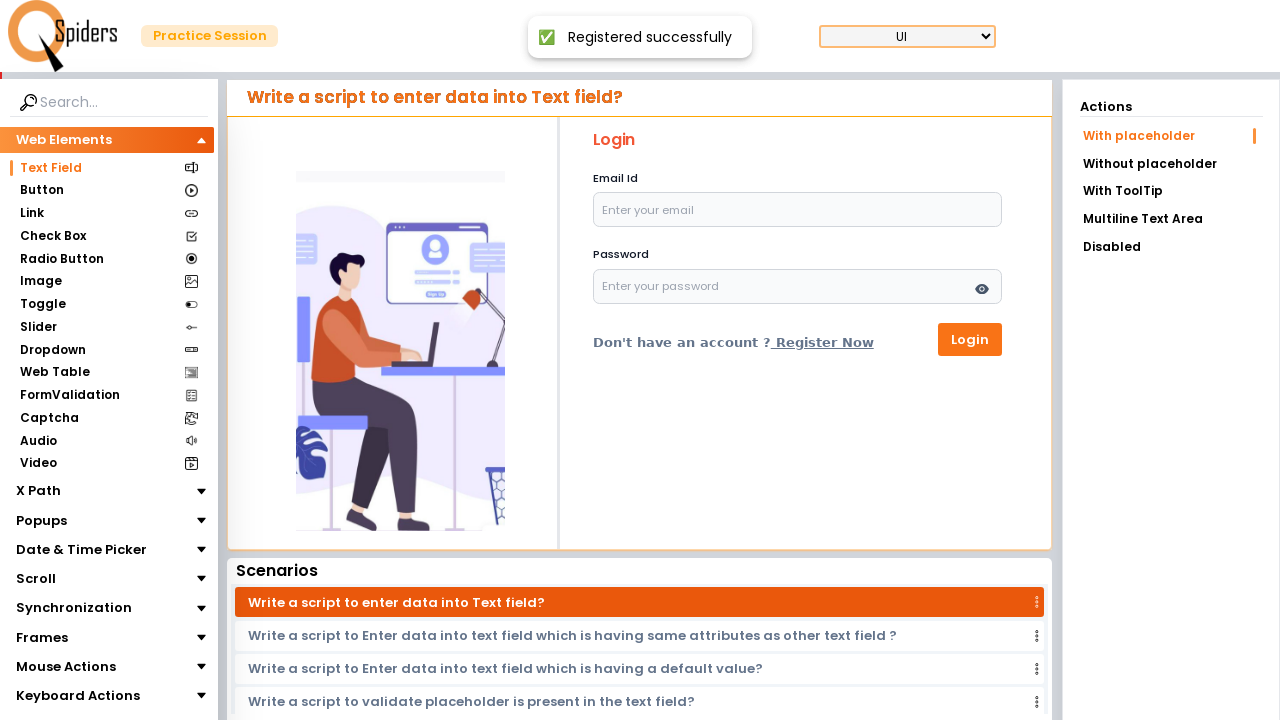

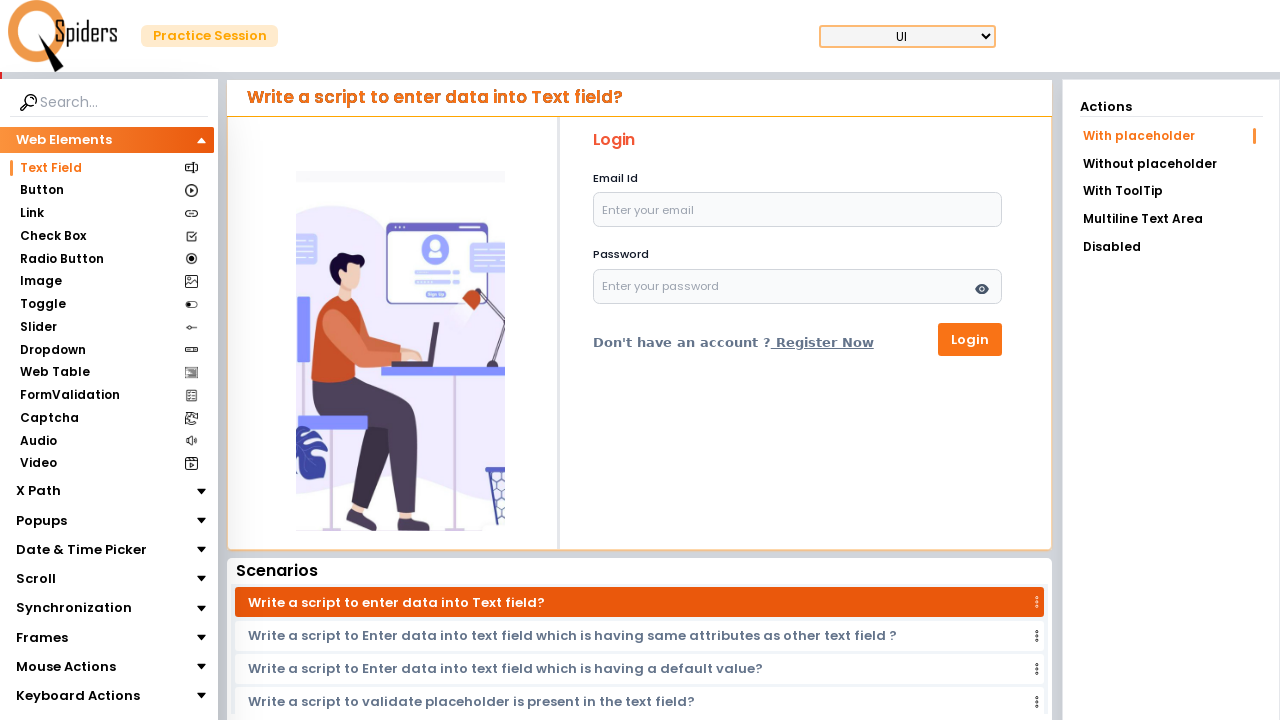